Tests an e-commerce website by adding multiple products to cart, applying a promo code, and proceeding through checkout

Starting URL: https://rahulshettyacademy.com/seleniumPractise/#/

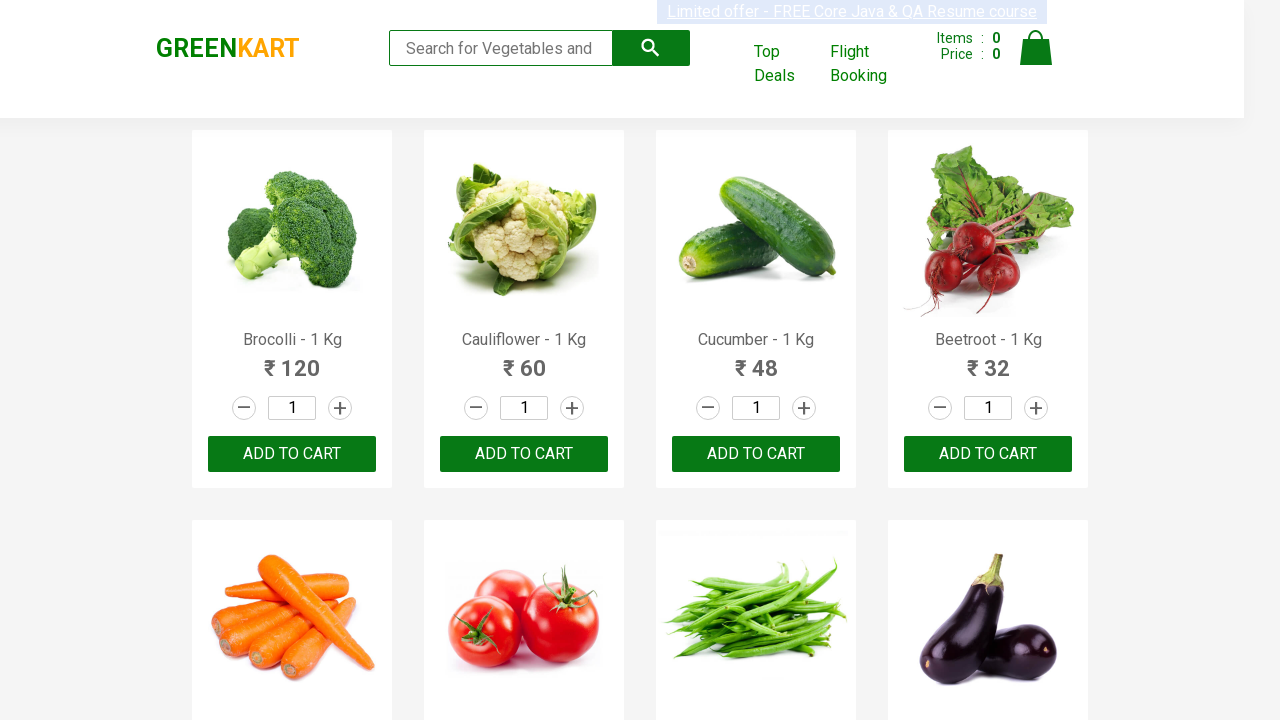

Waited for product names to load on the page
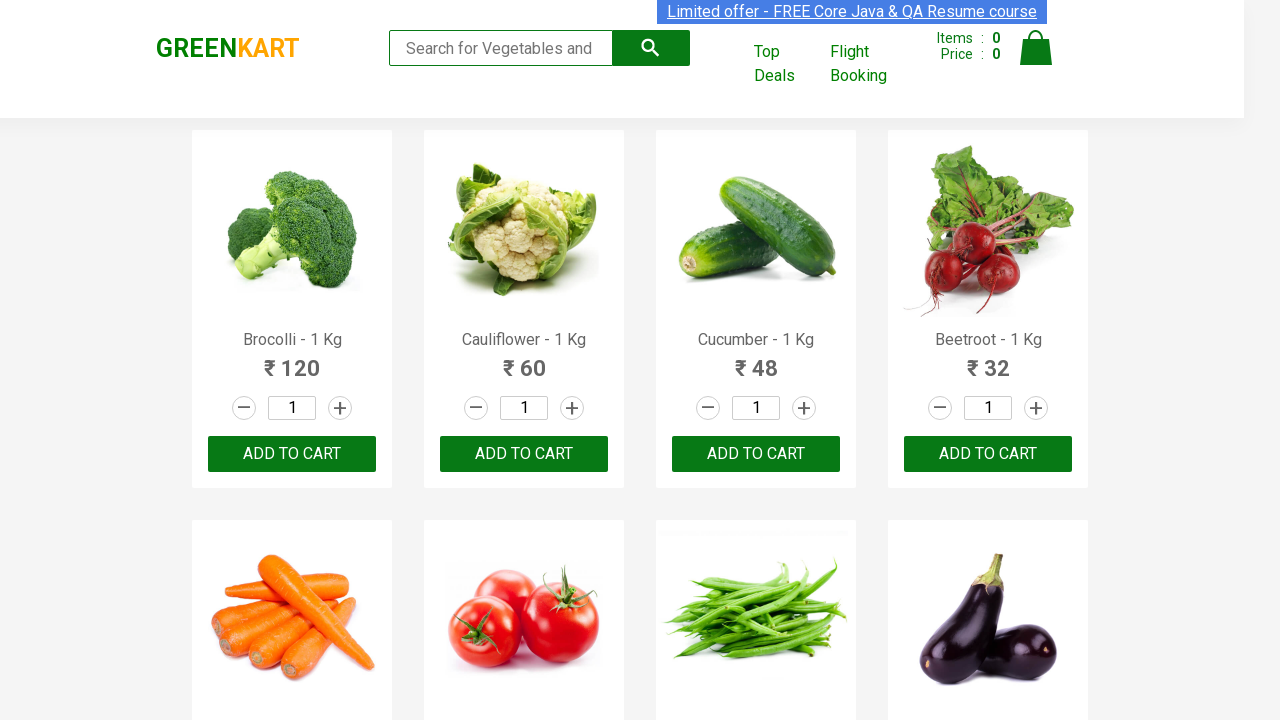

Retrieved all product elements from the page
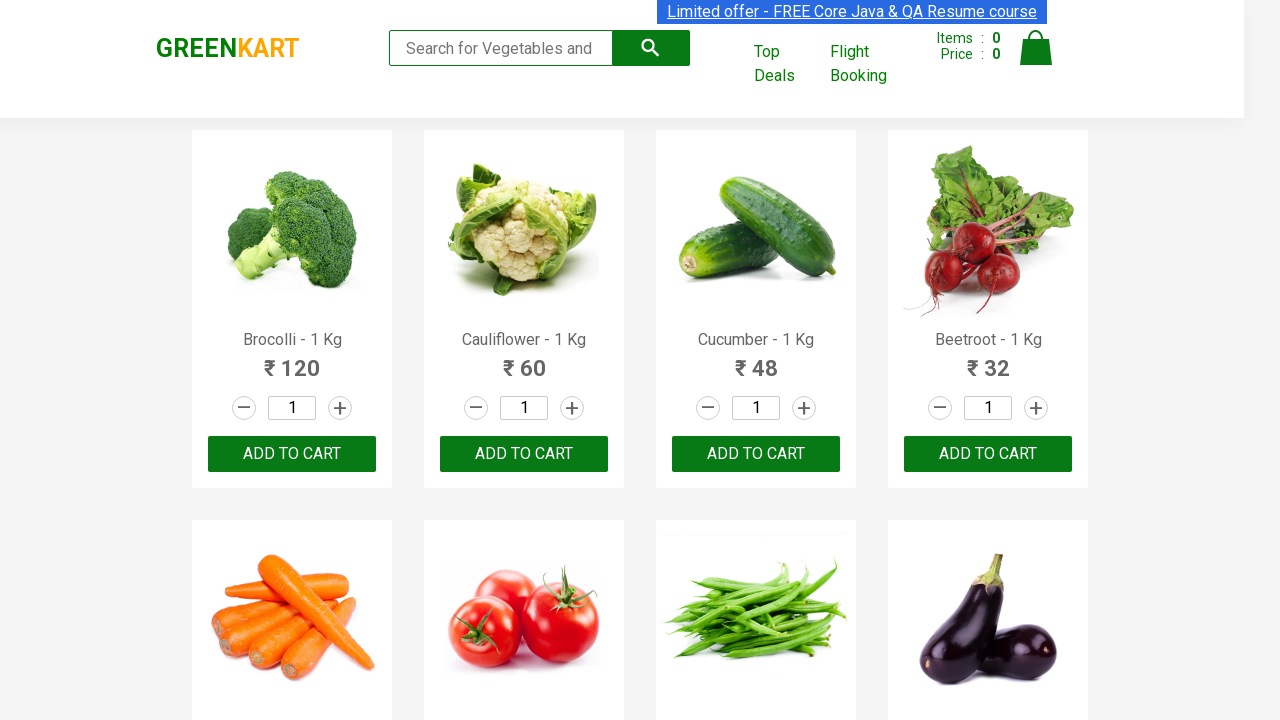

Added 'Cucumber' to cart at (756, 454) on div.product-action > button >> nth=2
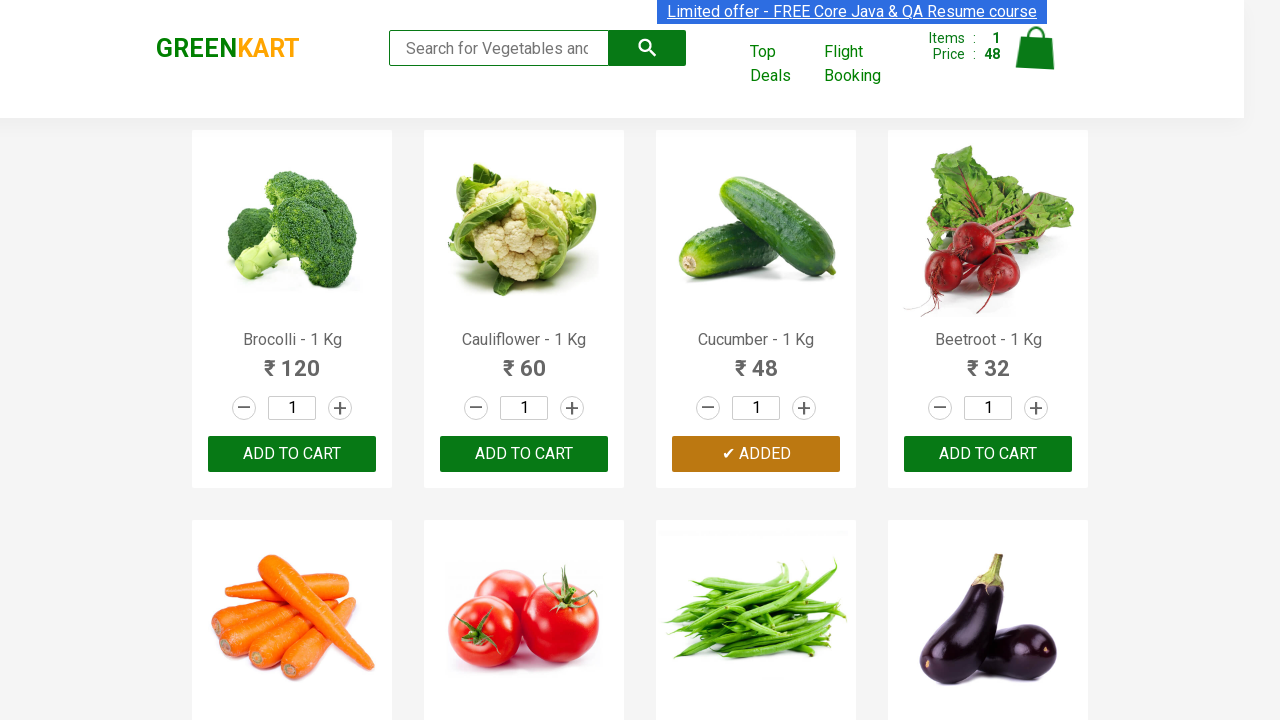

Added 'Beetroot' to cart at (988, 454) on div.product-action > button >> nth=3
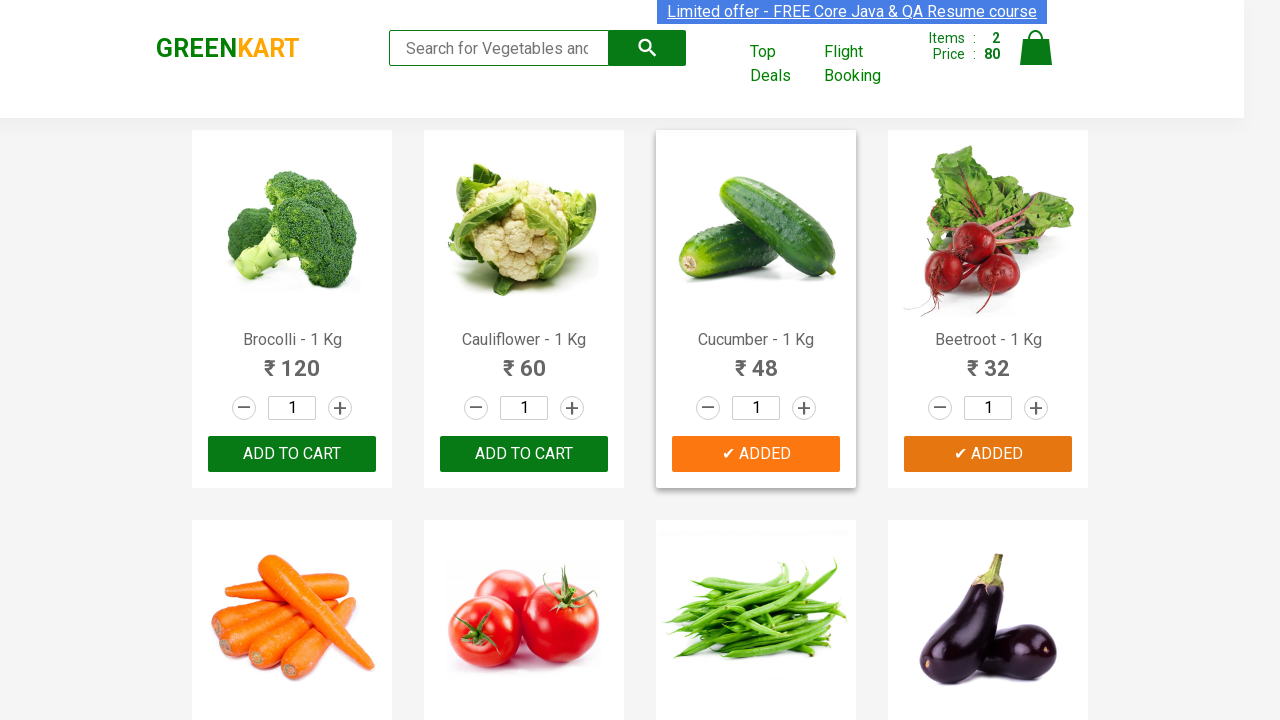

Added 'Water Melon' to cart at (292, 360) on div.product-action > button >> nth=24
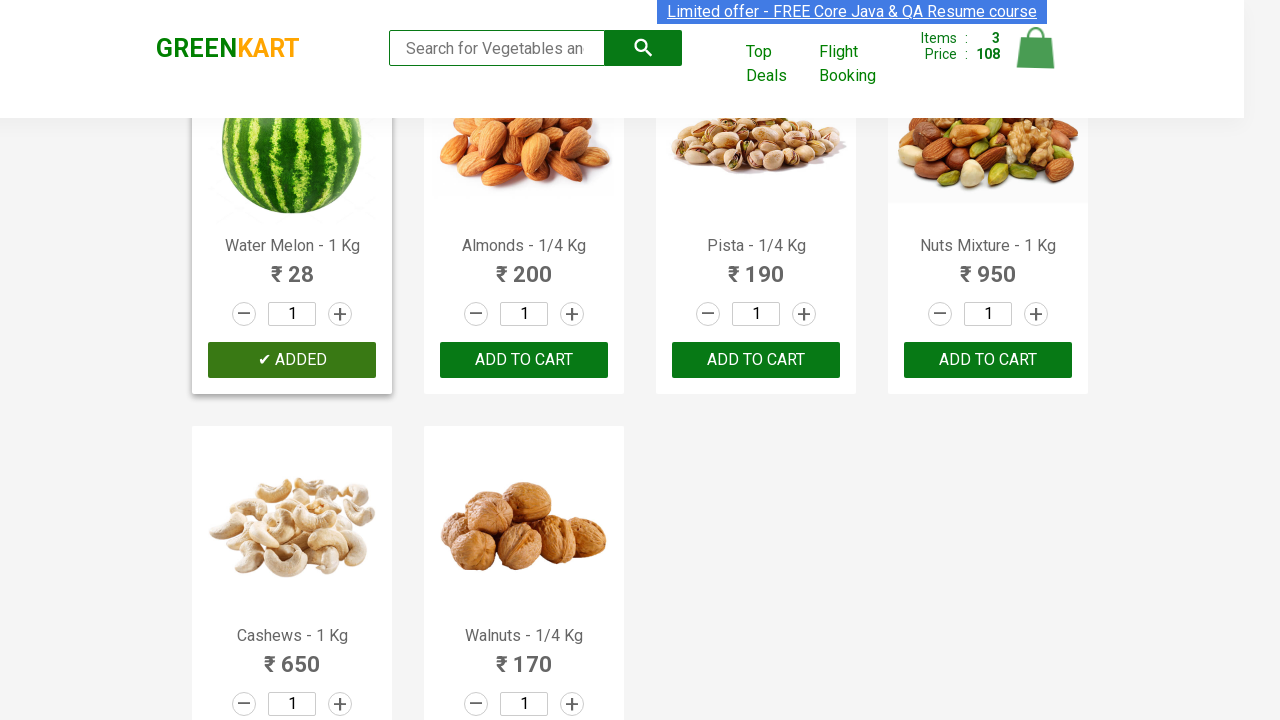

Added 'Walnuts' to cart at (524, 569) on div.product-action > button >> nth=29
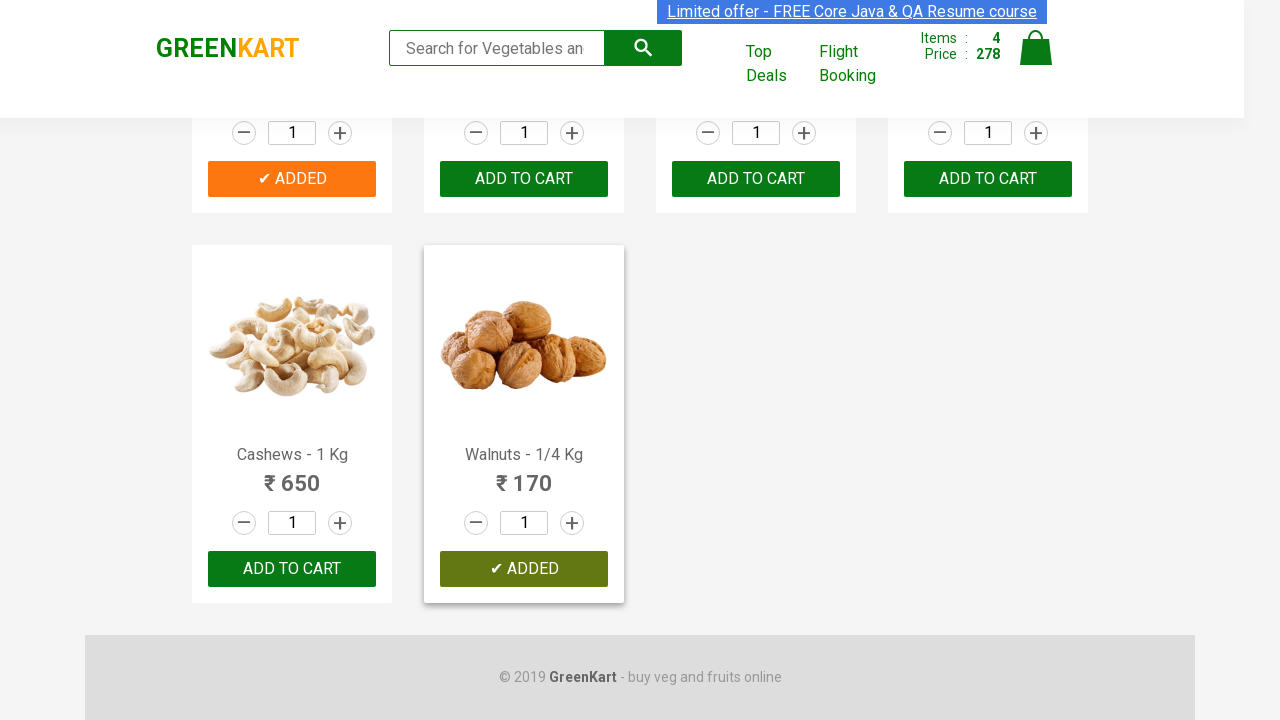

Clicked on cart icon to view cart at (1036, 48) on img[alt='Cart']
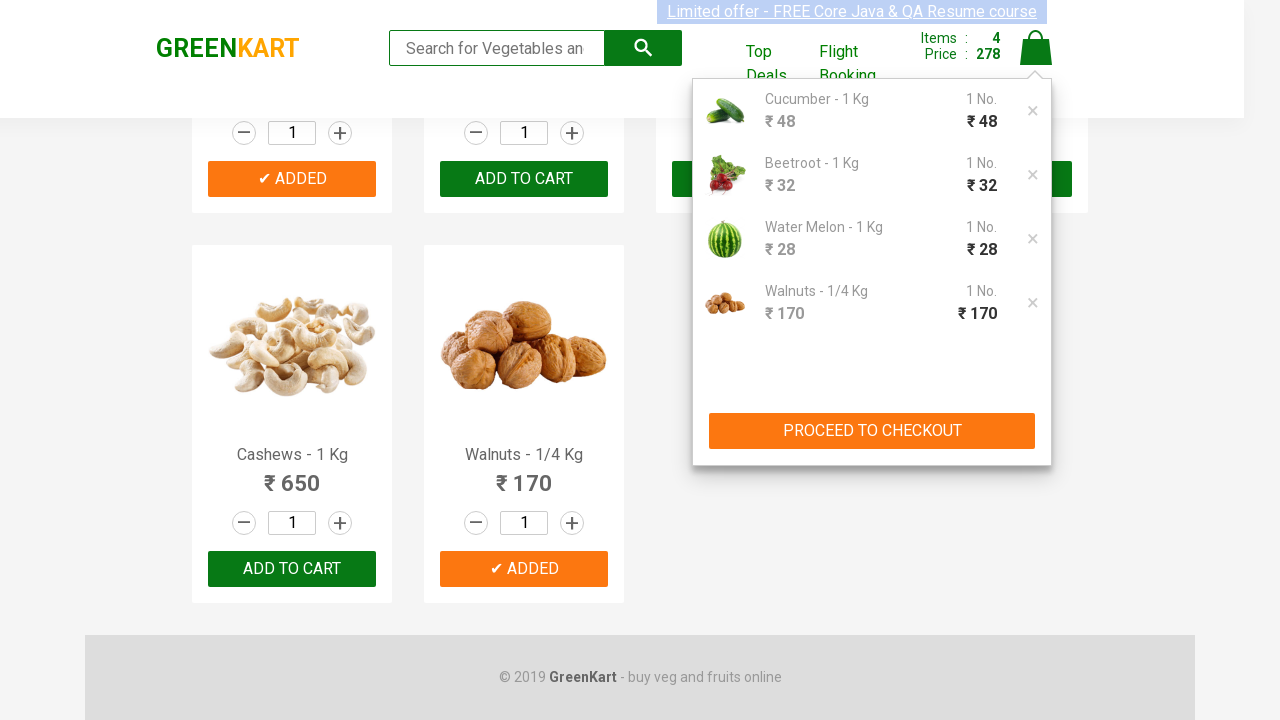

Clicked 'PROCEED TO CHECKOUT' button at (872, 431) on xpath=//button[text()='PROCEED TO CHECKOUT']
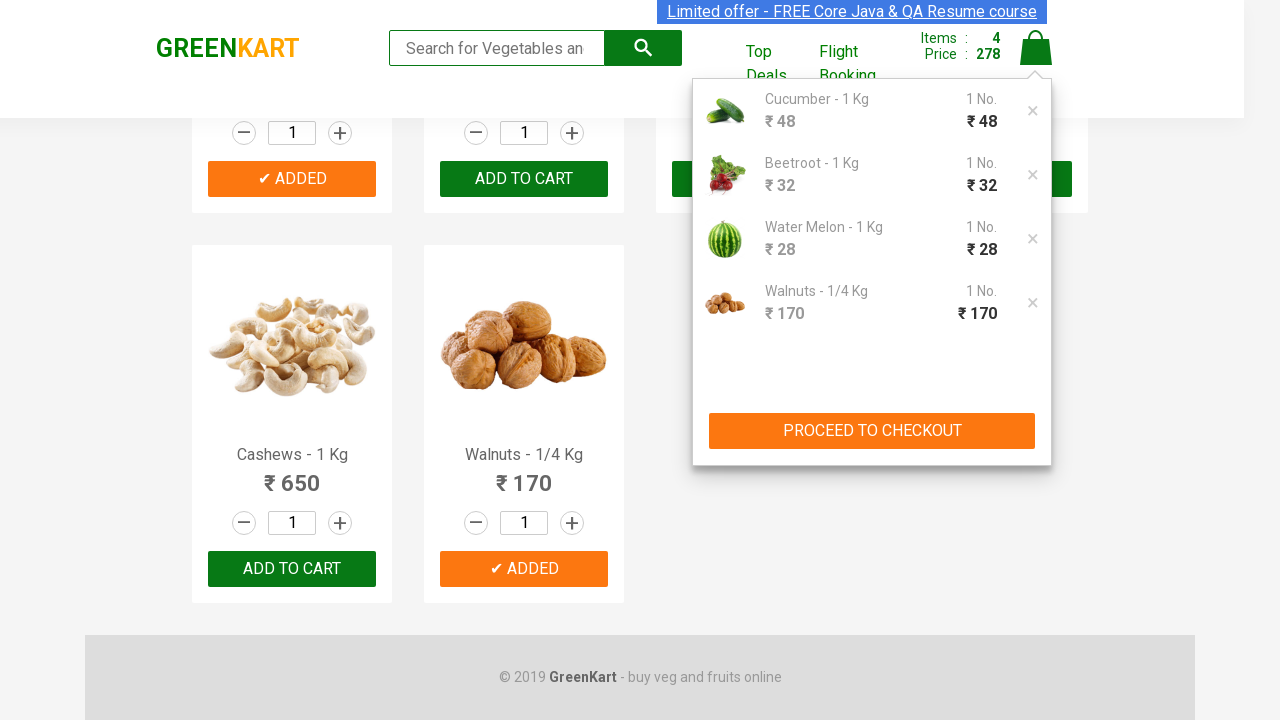

Entered promo code 'rahulshettyacademy' on .promoCode
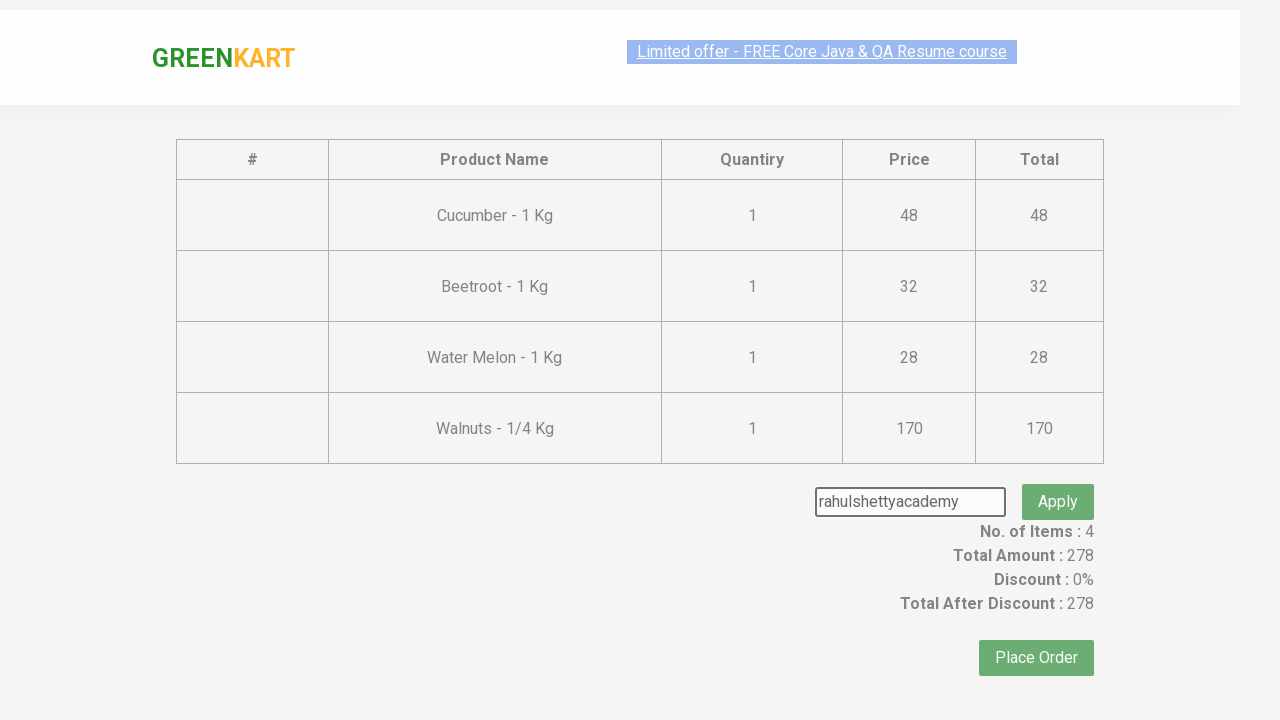

Clicked 'Apply' button for promo code at (1058, 477) on .promoBtn
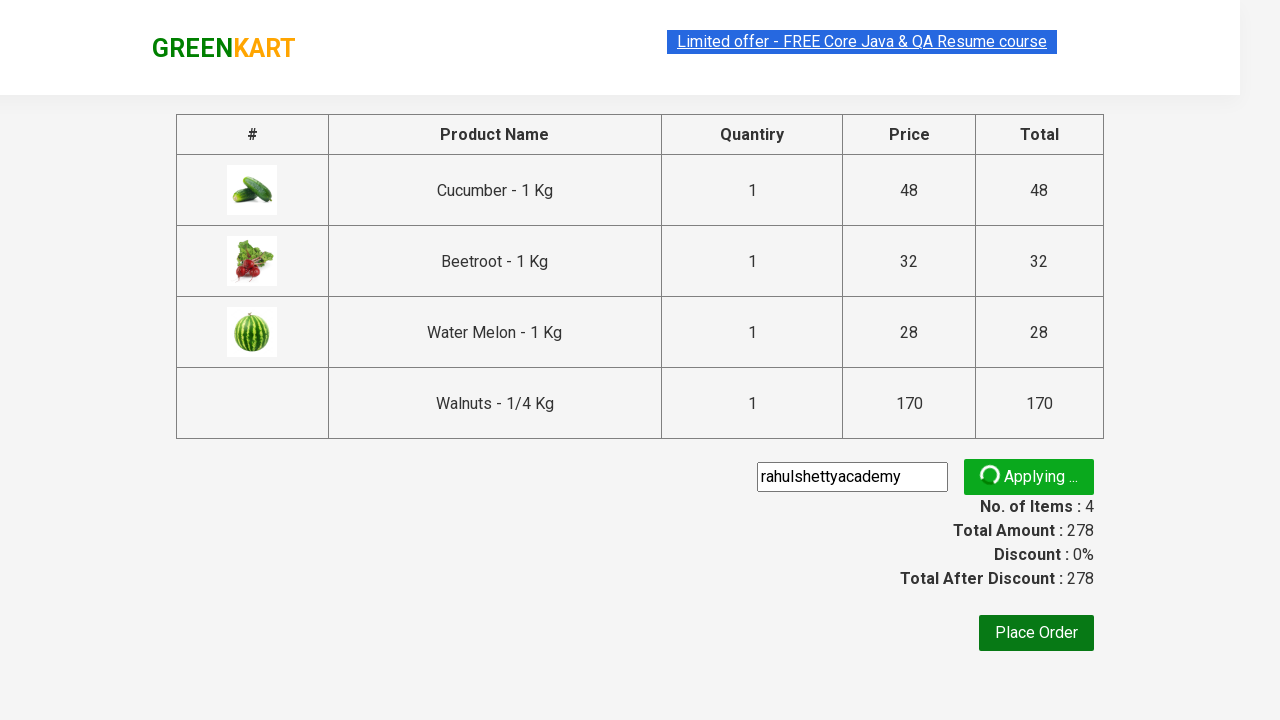

Promo code confirmation message appeared
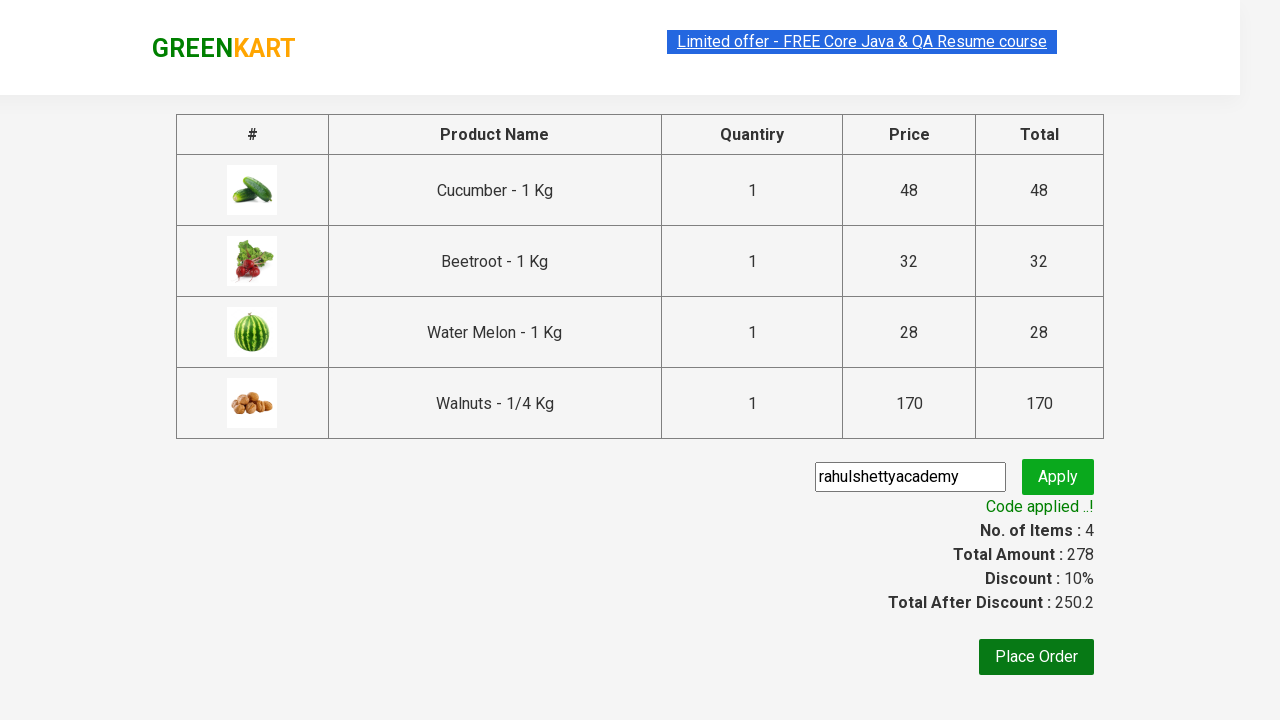

Clicked 'Place Order' button to complete checkout at (1036, 657) on xpath=//button[text()='Place Order']
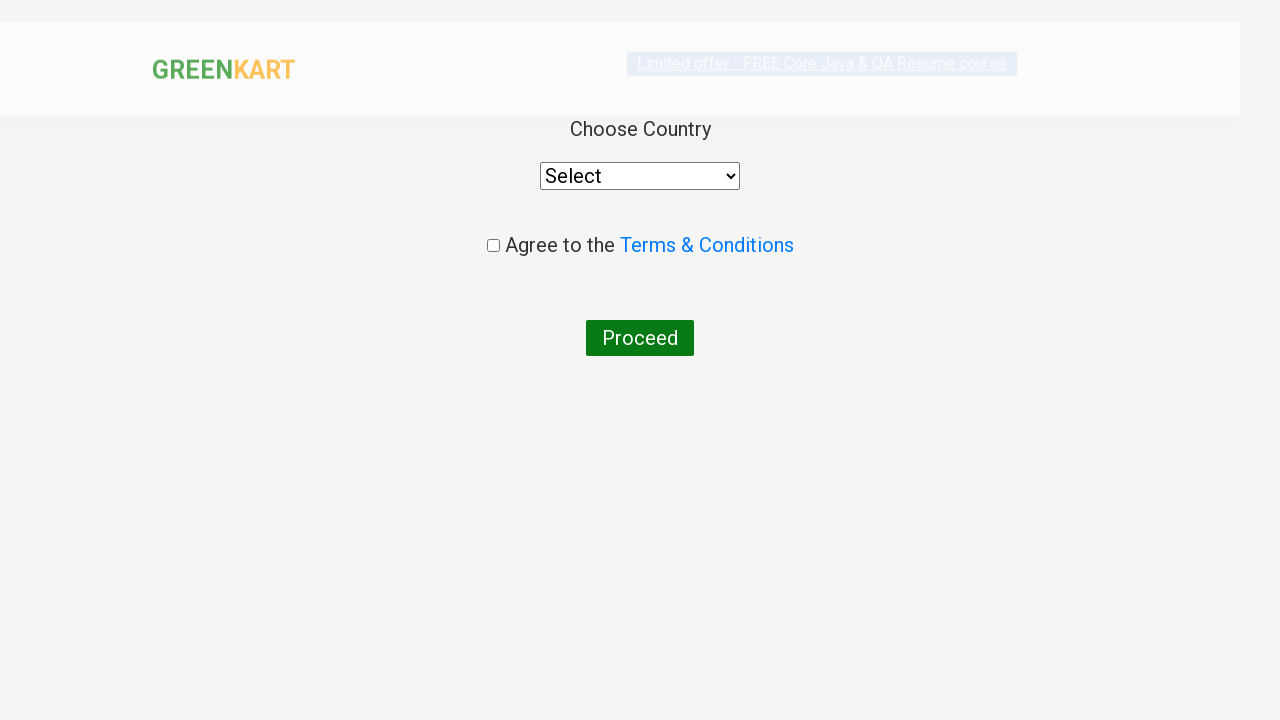

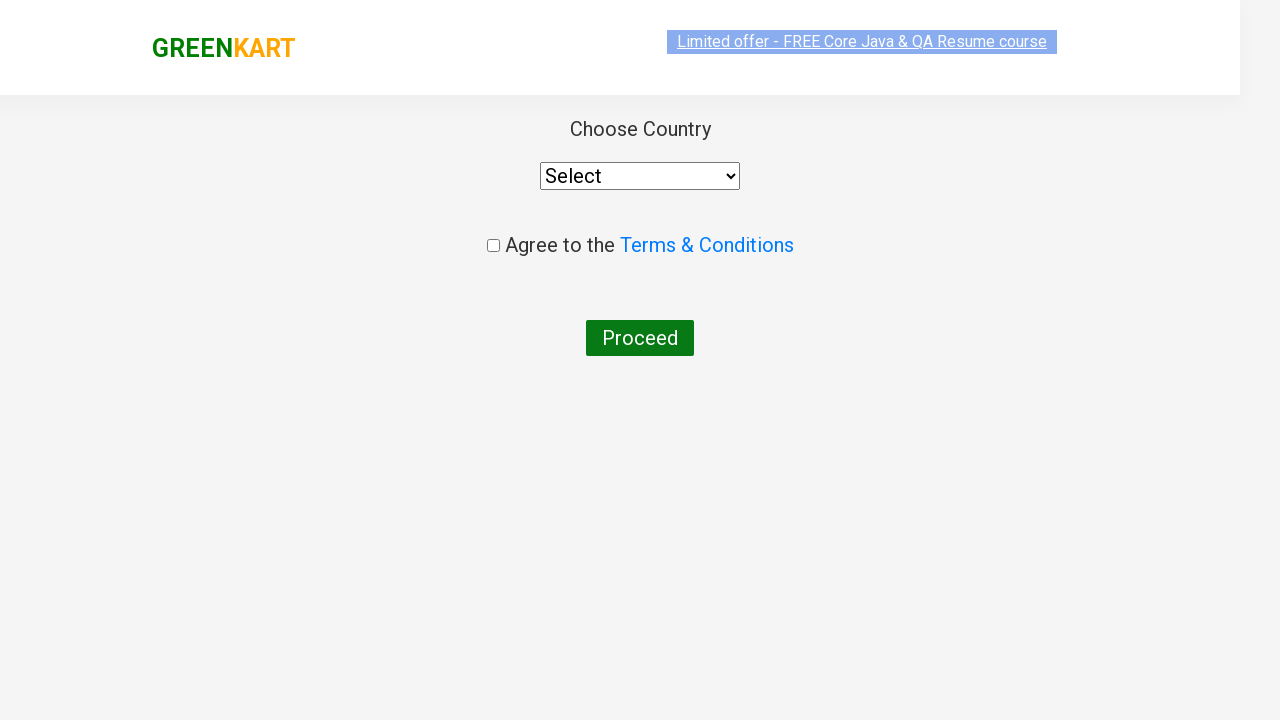